Tests that the filter links are highlighted when selected

Starting URL: https://demo.playwright.dev/todomvc

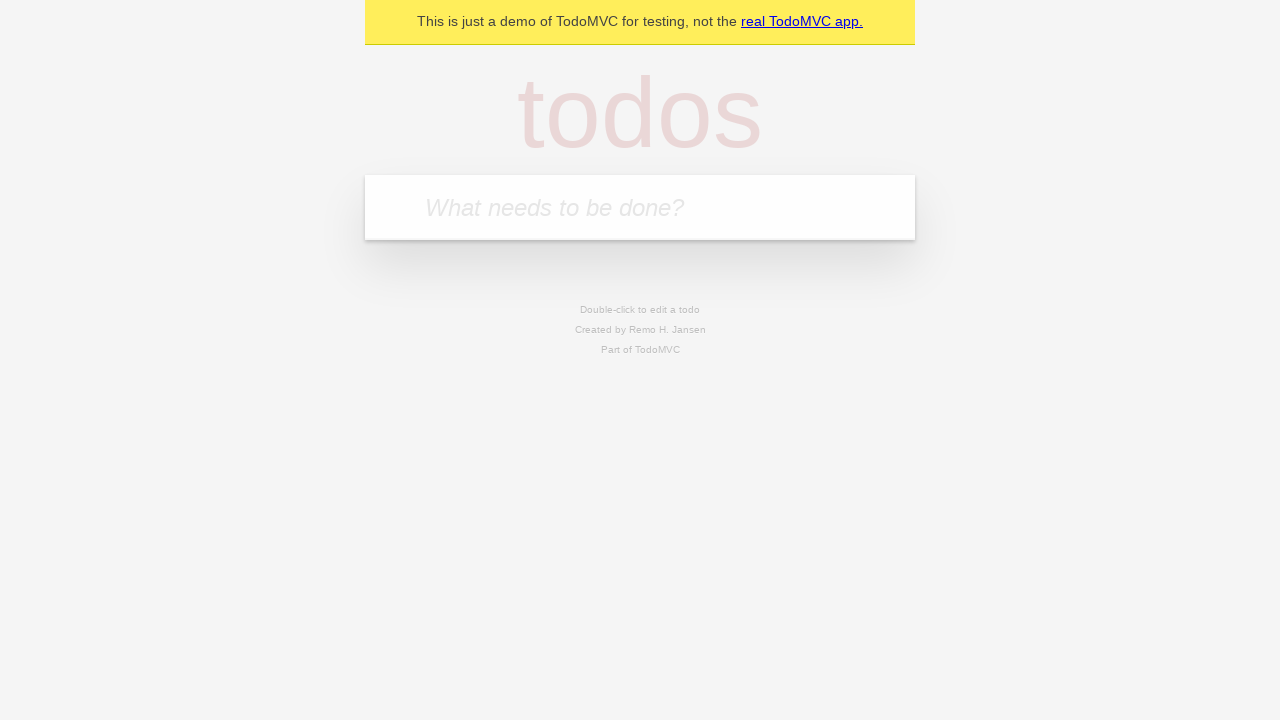

Filled todo input with 'buy some cheese' on internal:attr=[placeholder="What needs to be done?"i]
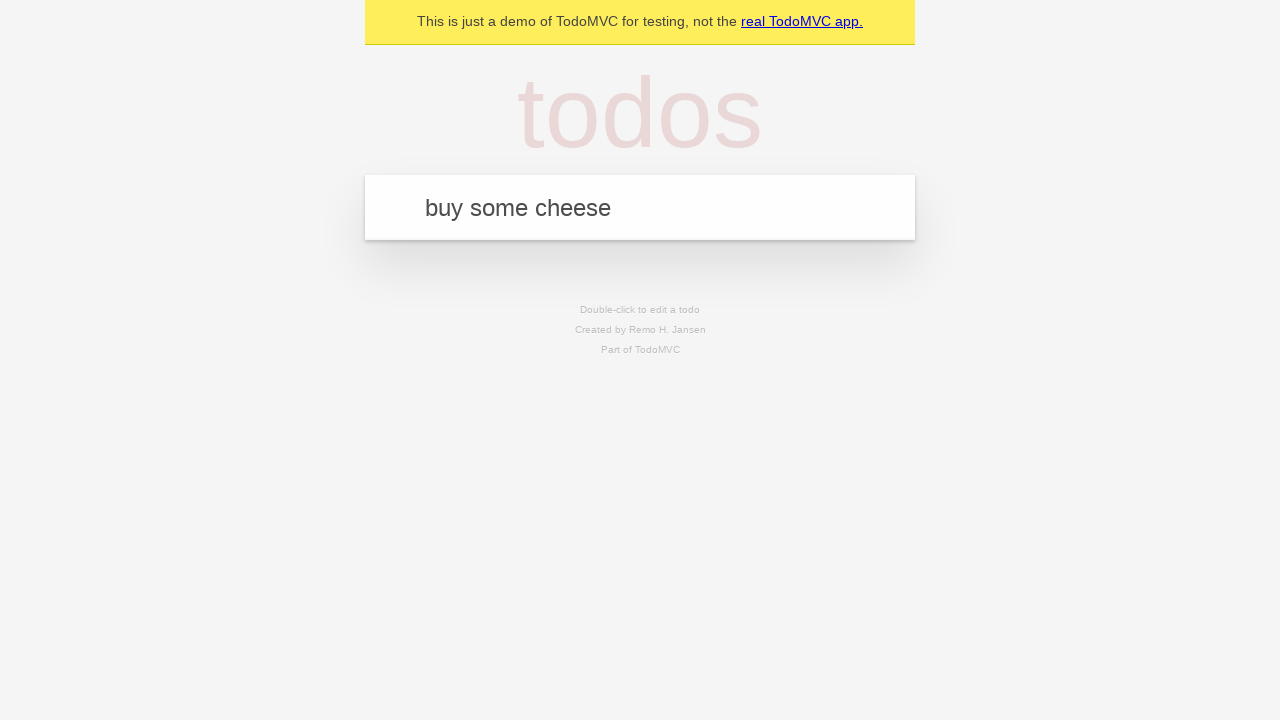

Pressed Enter to create todo 'buy some cheese' on internal:attr=[placeholder="What needs to be done?"i]
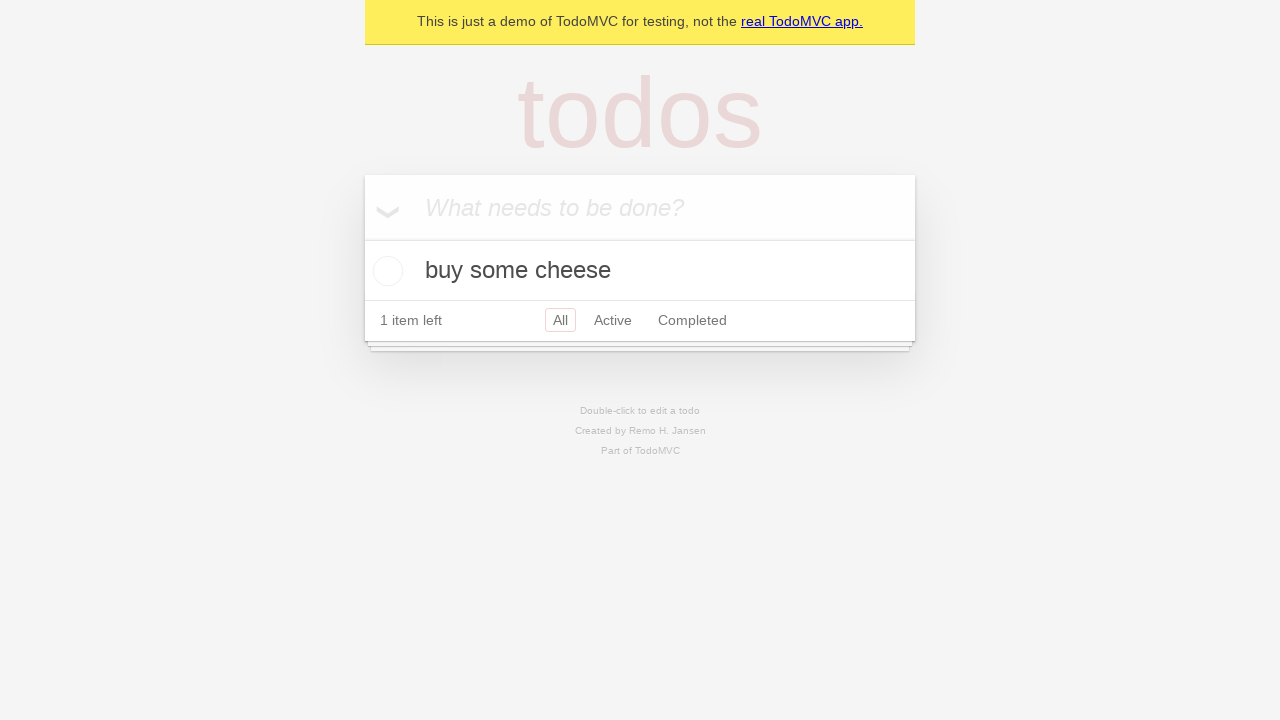

Filled todo input with 'feed the cat' on internal:attr=[placeholder="What needs to be done?"i]
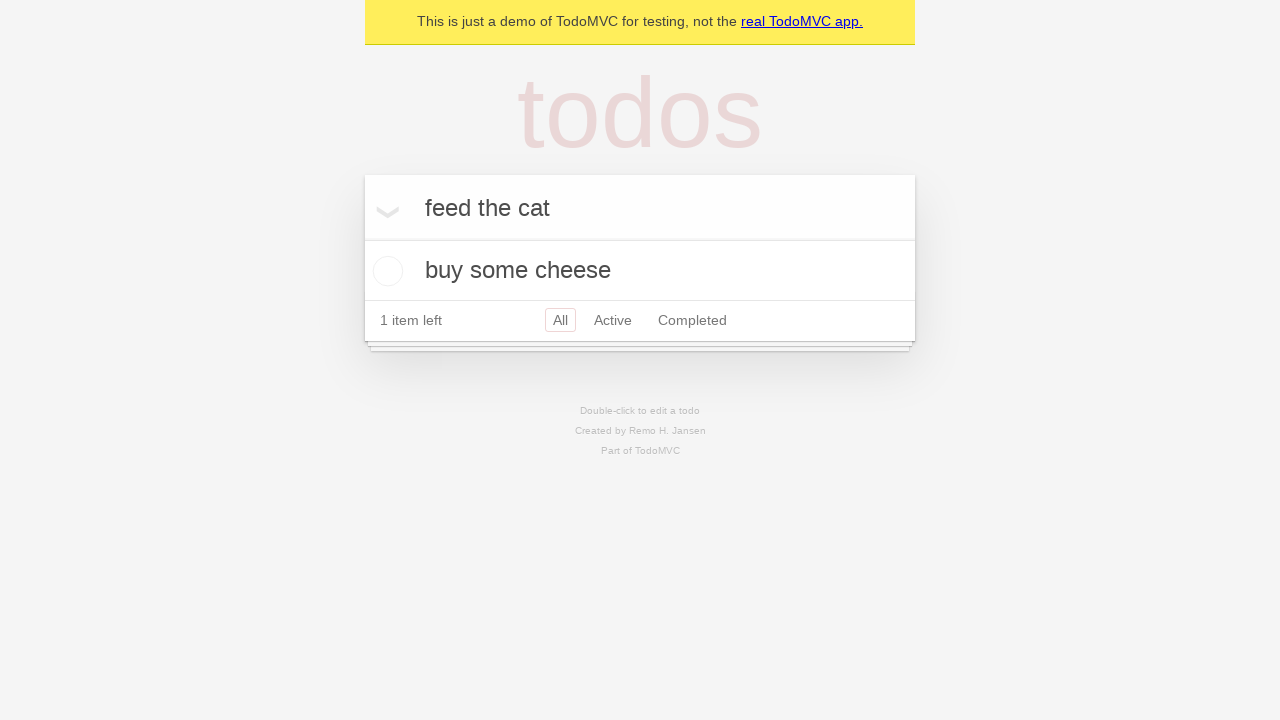

Pressed Enter to create todo 'feed the cat' on internal:attr=[placeholder="What needs to be done?"i]
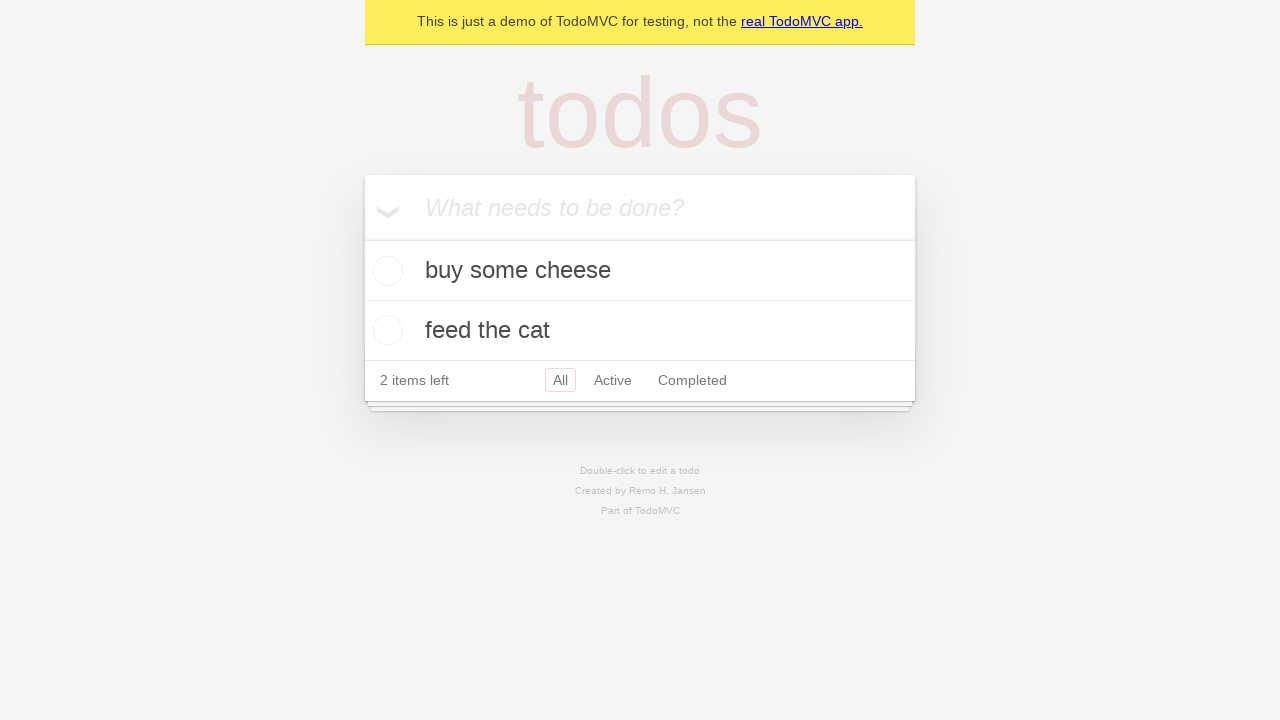

Filled todo input with 'book a doctors appointment' on internal:attr=[placeholder="What needs to be done?"i]
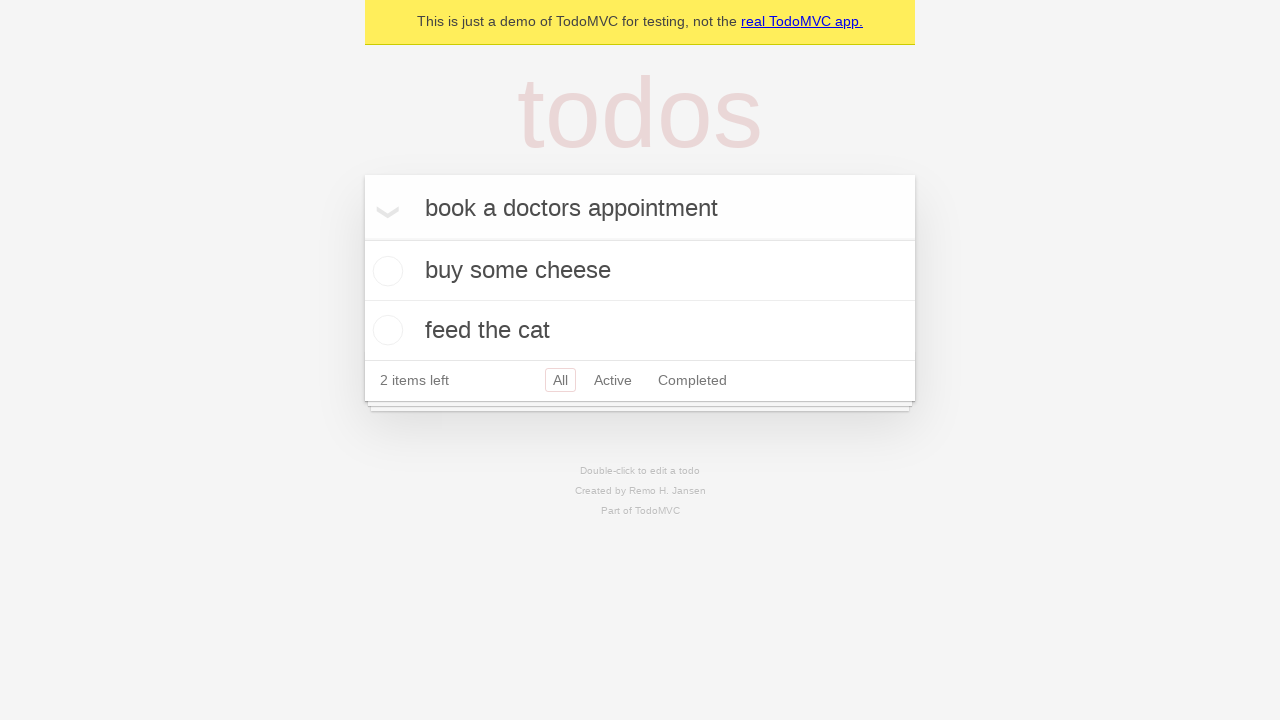

Pressed Enter to create todo 'book a doctors appointment' on internal:attr=[placeholder="What needs to be done?"i]
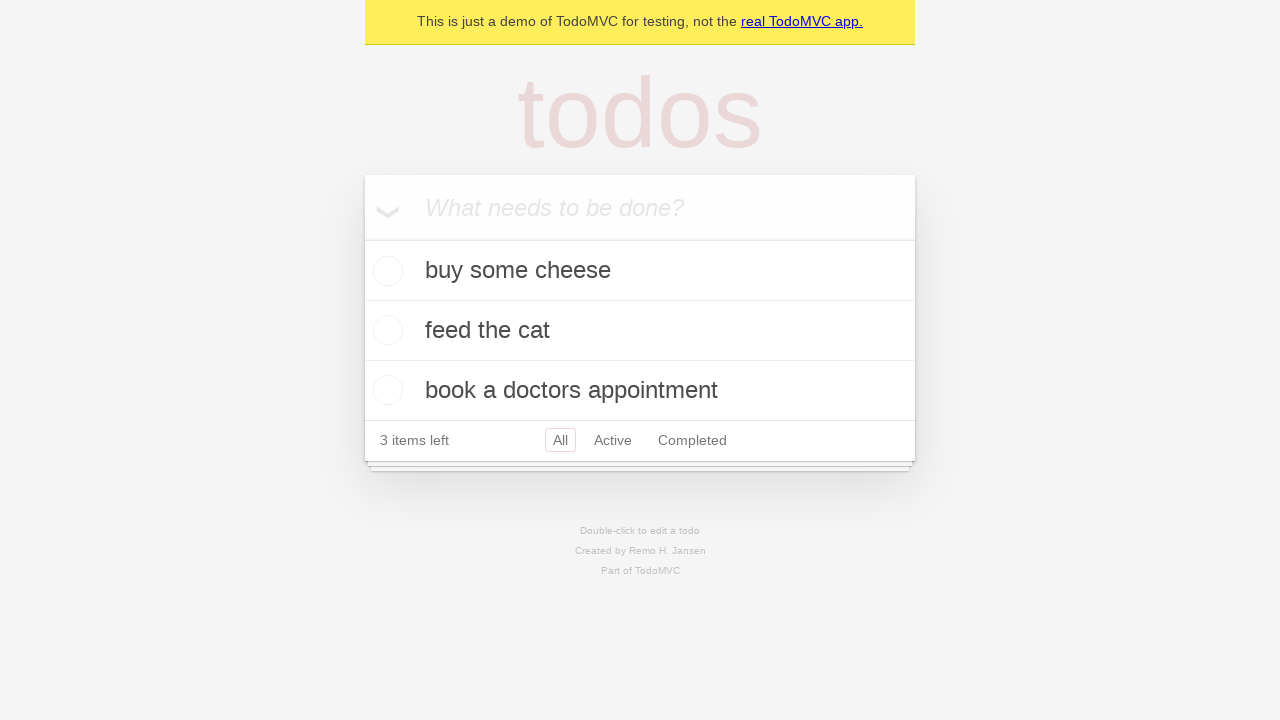

Clicked Active filter link to view active todos at (613, 440) on internal:role=link[name="Active"i]
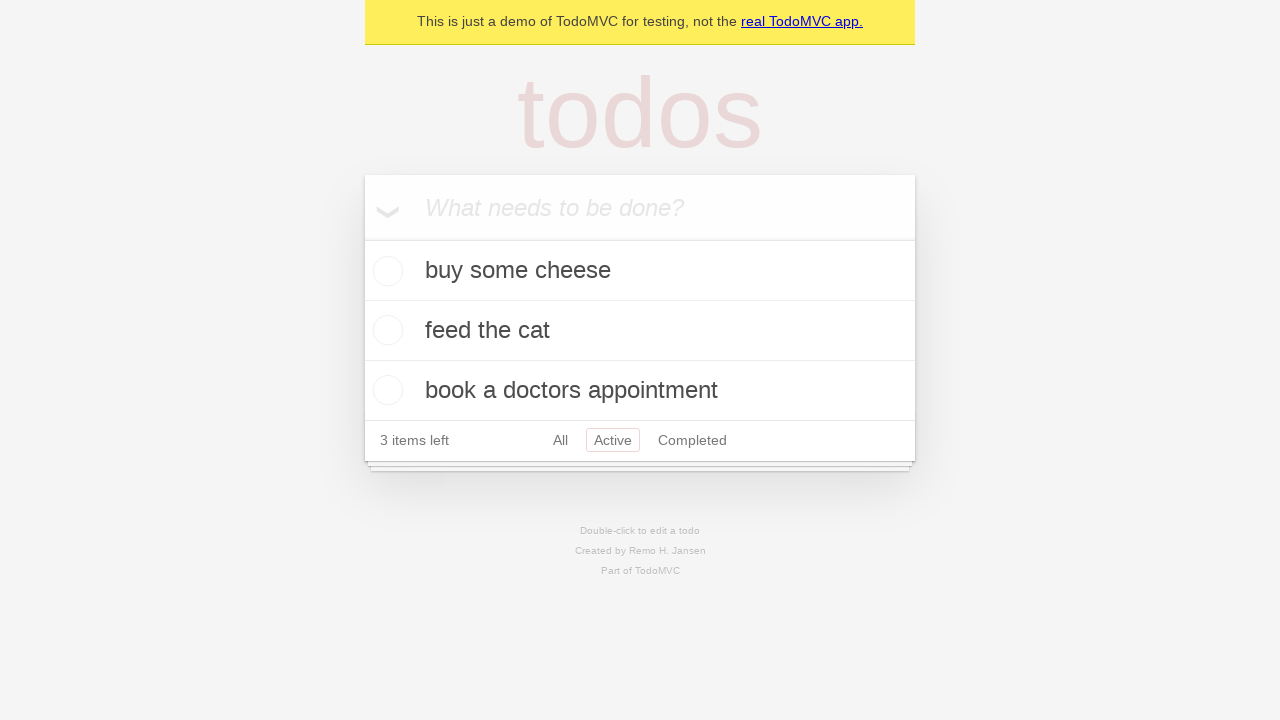

Clicked Completed filter link to view completed todos at (692, 440) on internal:role=link[name="Completed"i]
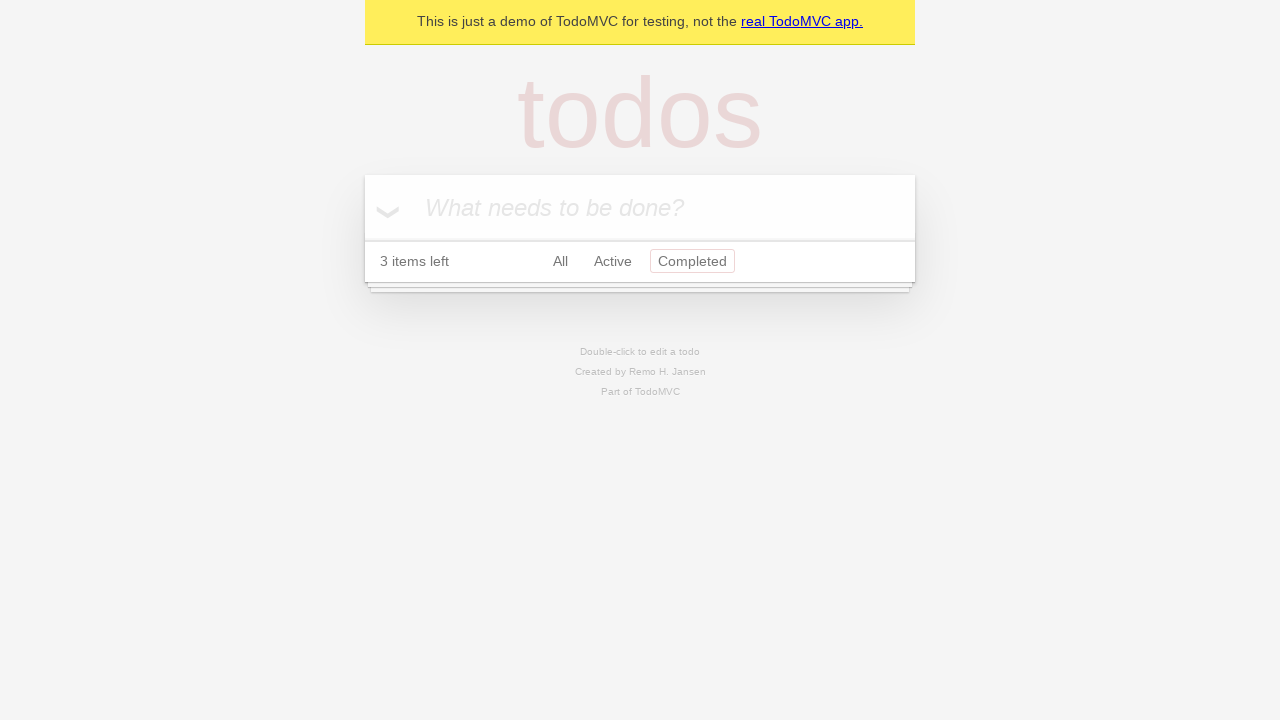

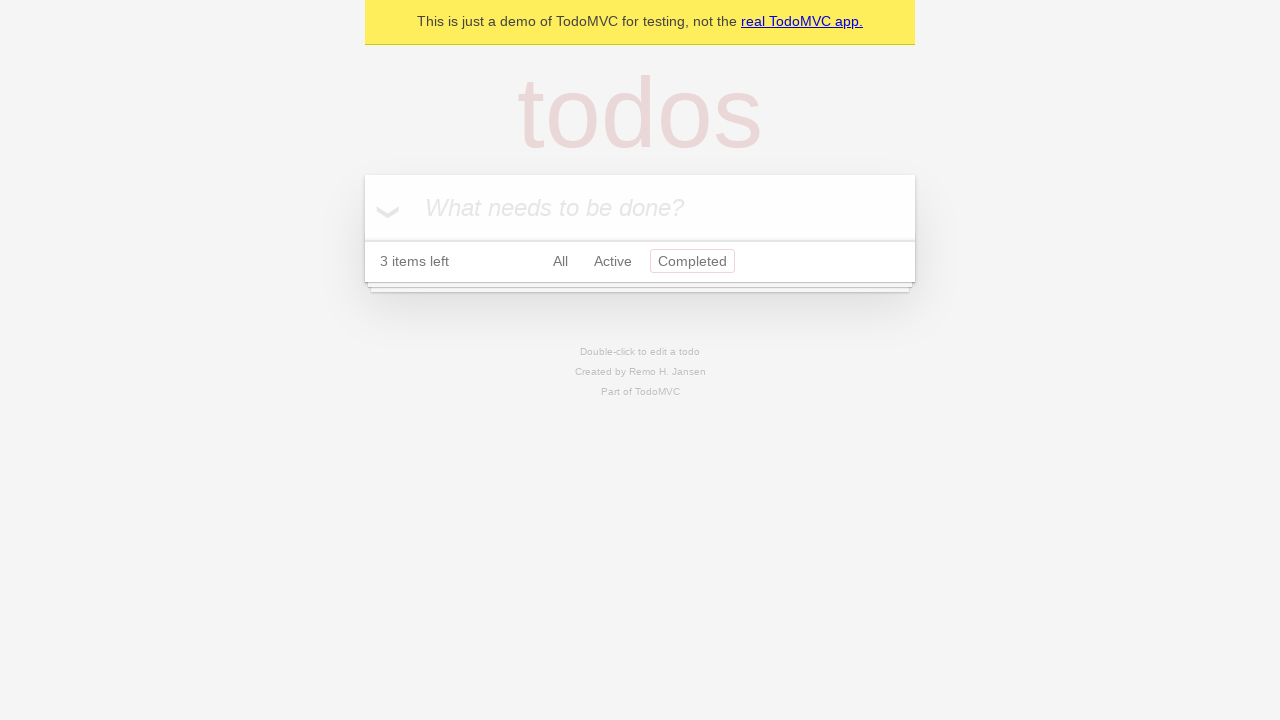